Tests JavaScript confirmation popup handling by clicking a button to trigger a JS confirm dialog and accepting it

Starting URL: https://the-internet.herokuapp.com/javascript_alerts

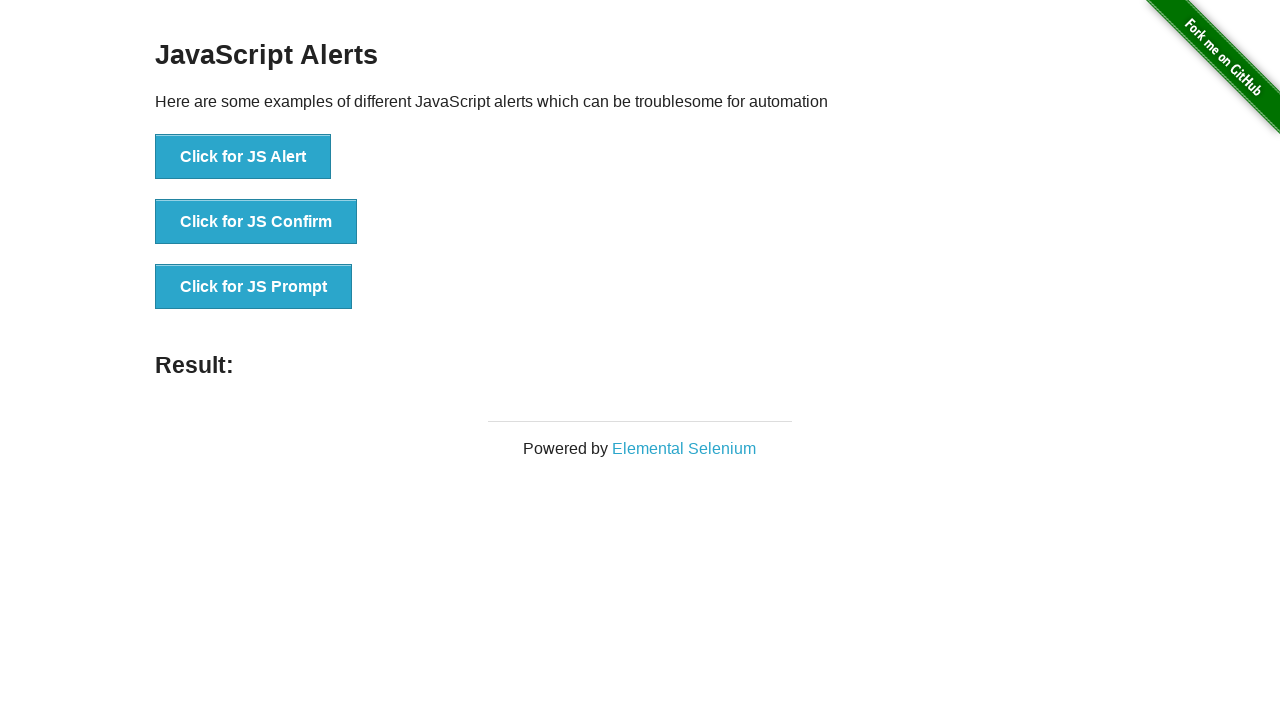

Clicked the 'Click for JS Confirm' button to trigger confirmation popup at (256, 222) on xpath=//button[normalize-space()='Click for JS Confirm']
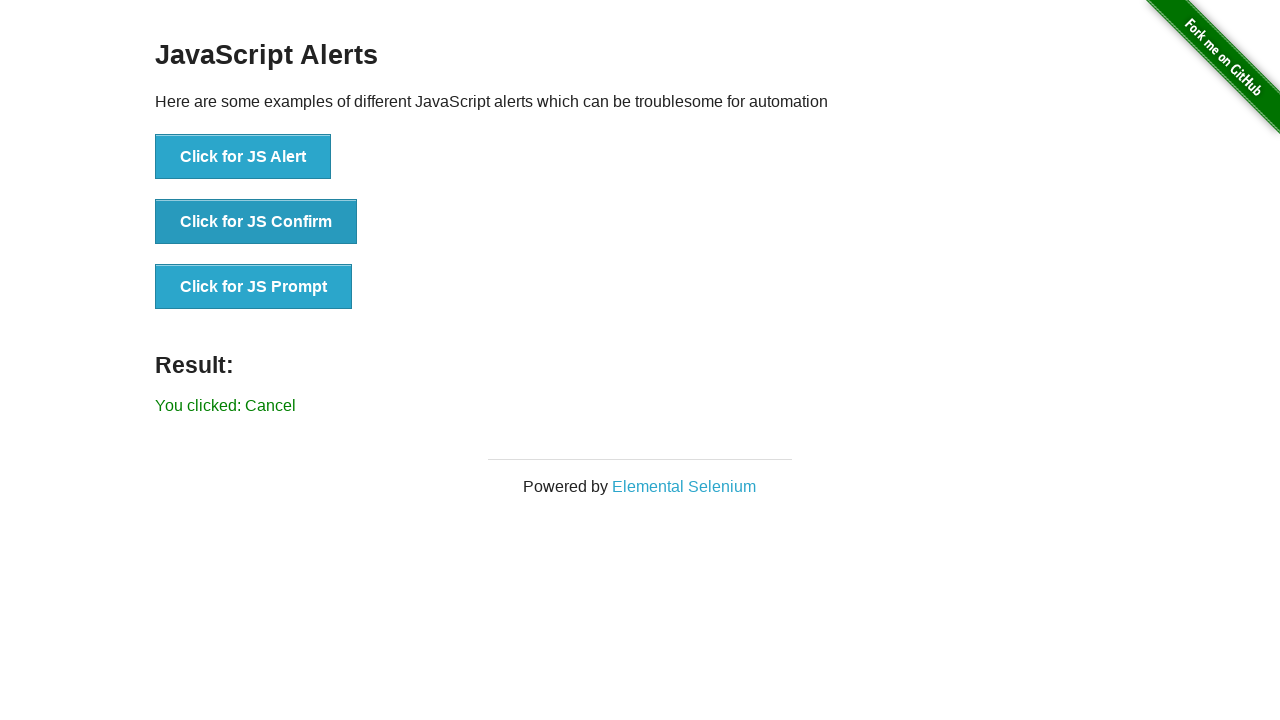

Set up dialog handler to accept confirmation dialogs
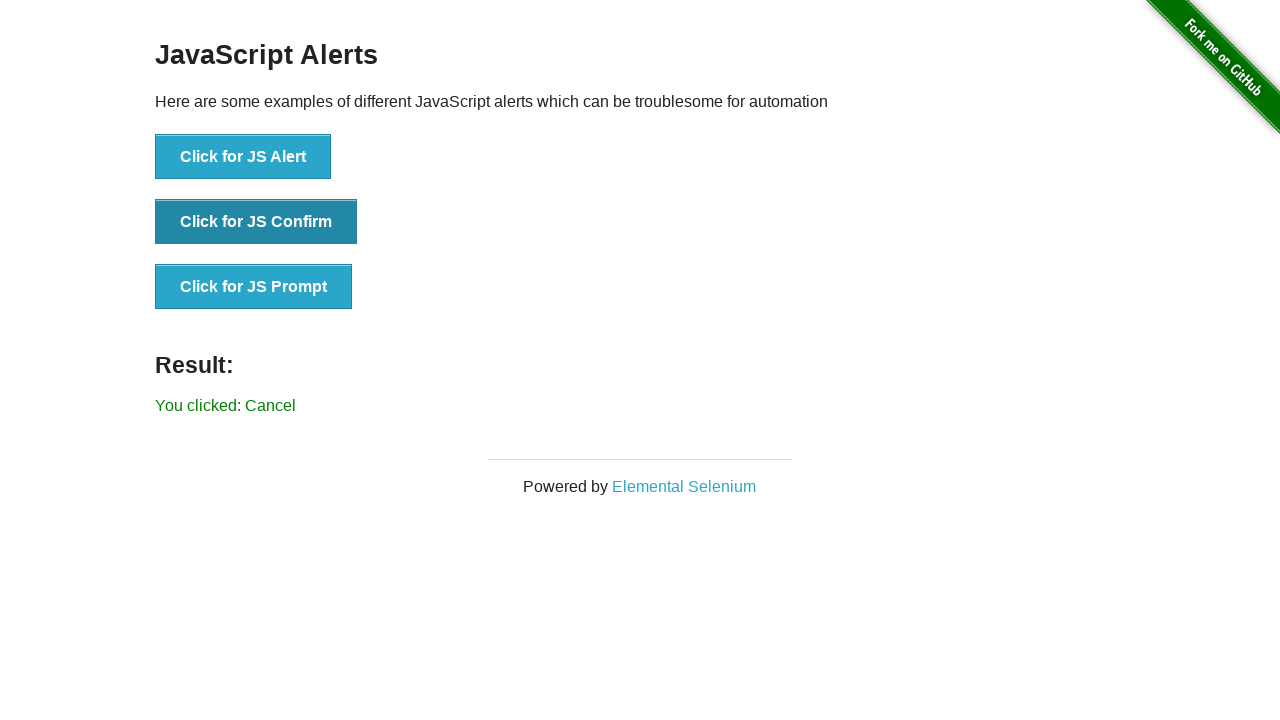

Clicked the 'Click for JS Confirm' button again to trigger and handle the confirmation dialog at (256, 222) on xpath=//button[normalize-space()='Click for JS Confirm']
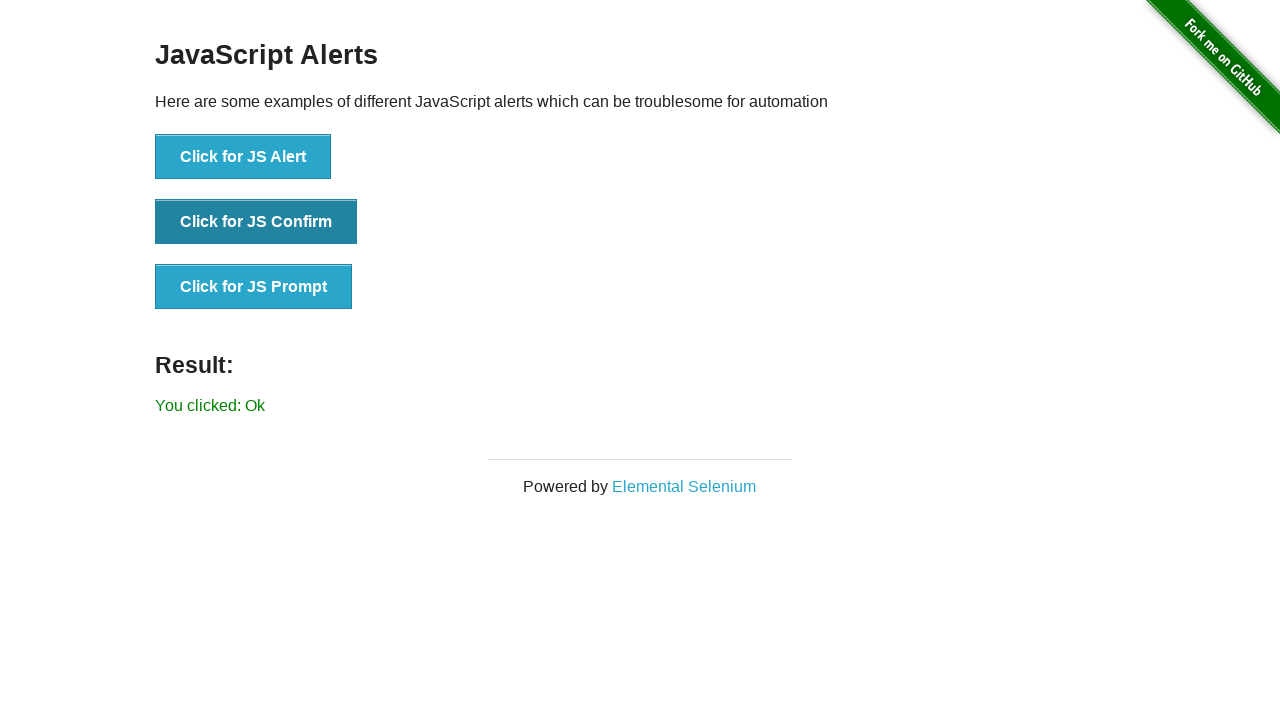

Waited for result message to confirm the confirmation was accepted
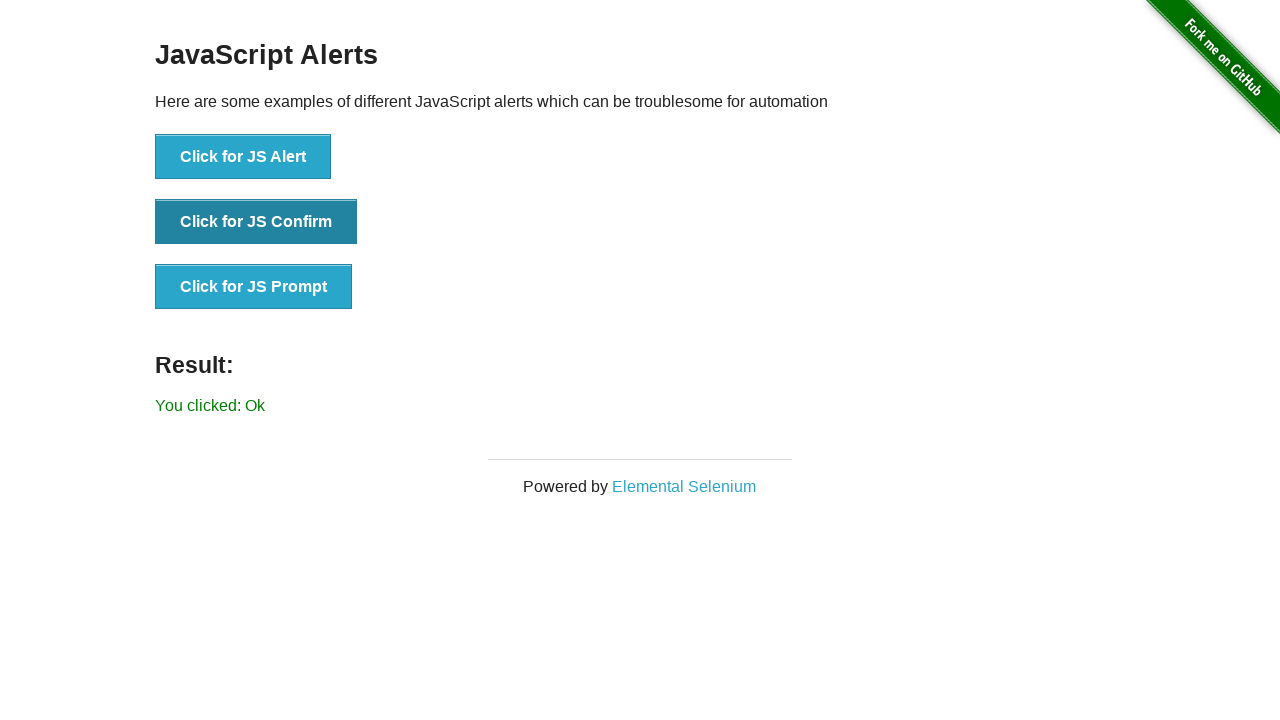

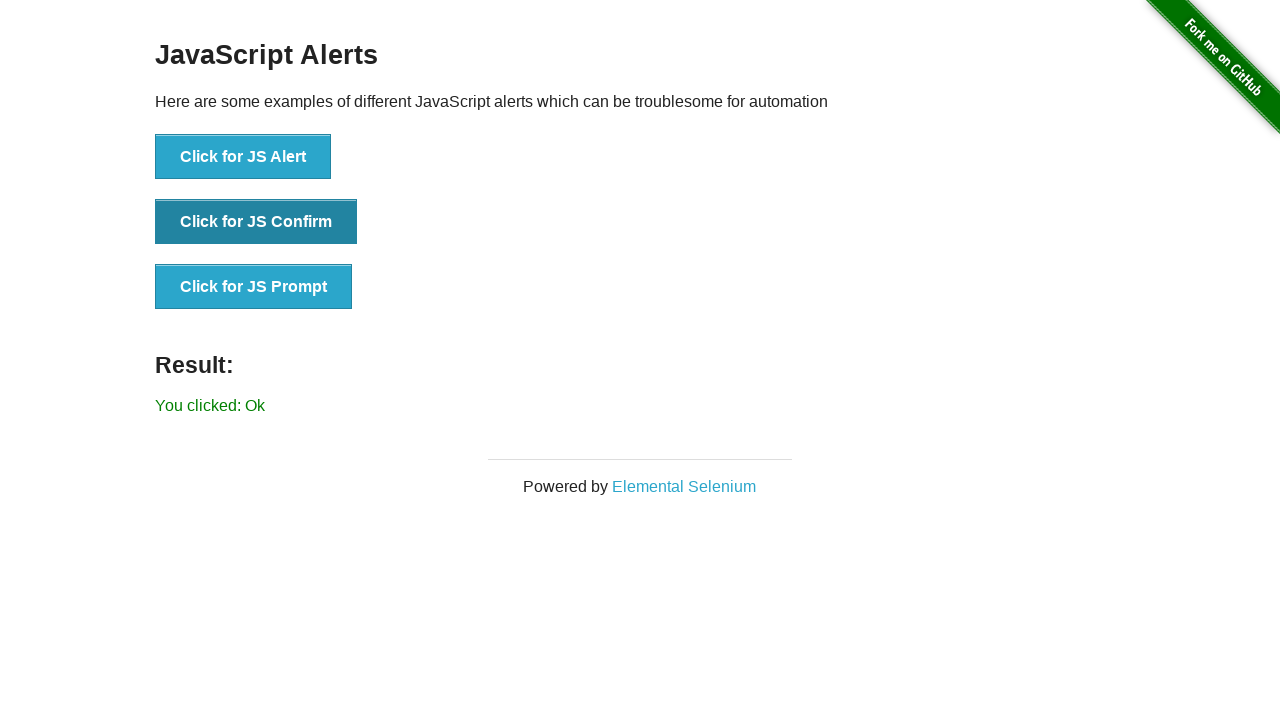